Tests handling of radio buttons and checkboxes by checking display status, enabled status, selection status, and clicking to select/deselect various checkbox and radio button elements on the page.

Starting URL: https://chandanachaitanya.github.io/selenium-practice-site/

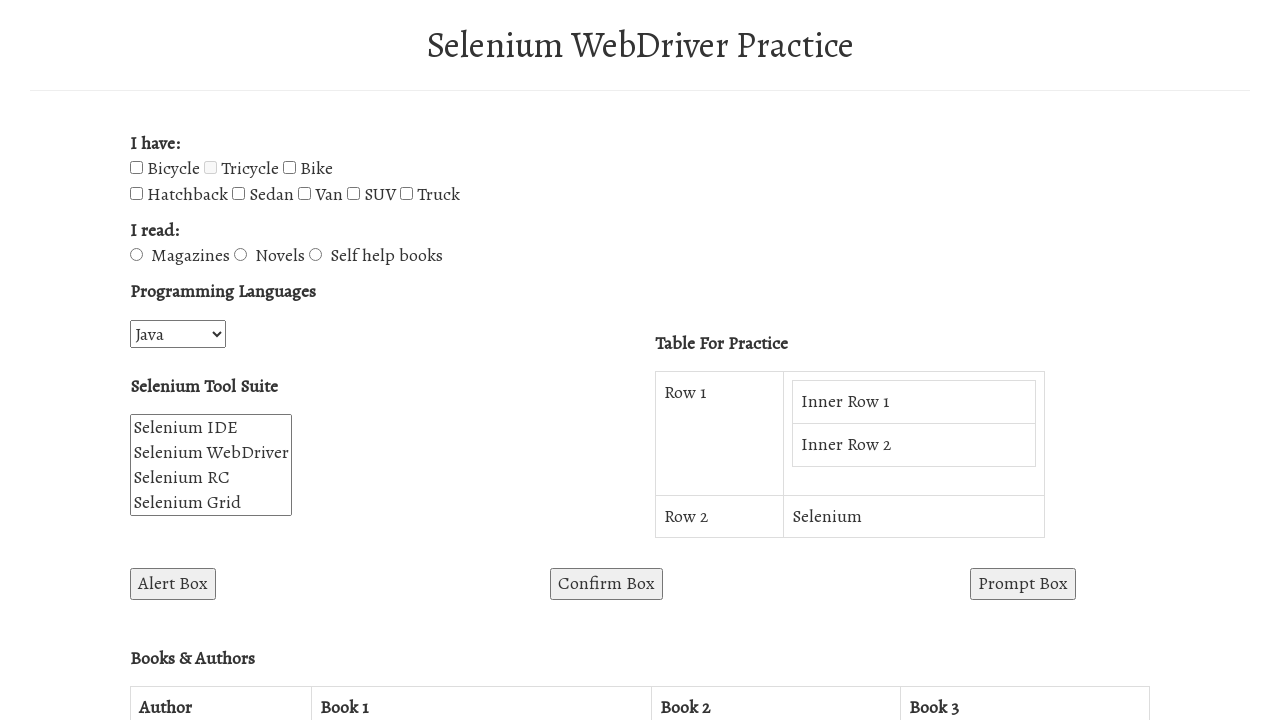

Located tricycle checkbox and verified visibility status
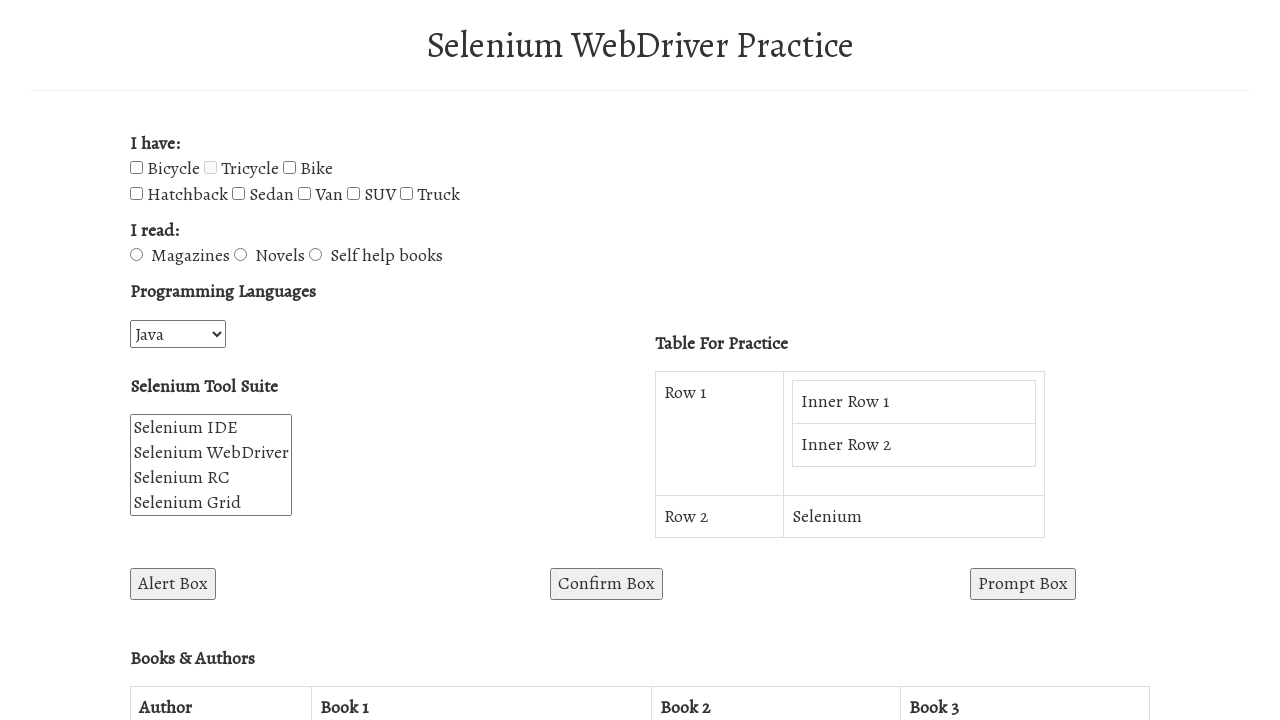

Tricycle checkbox is disabled and could not be selected
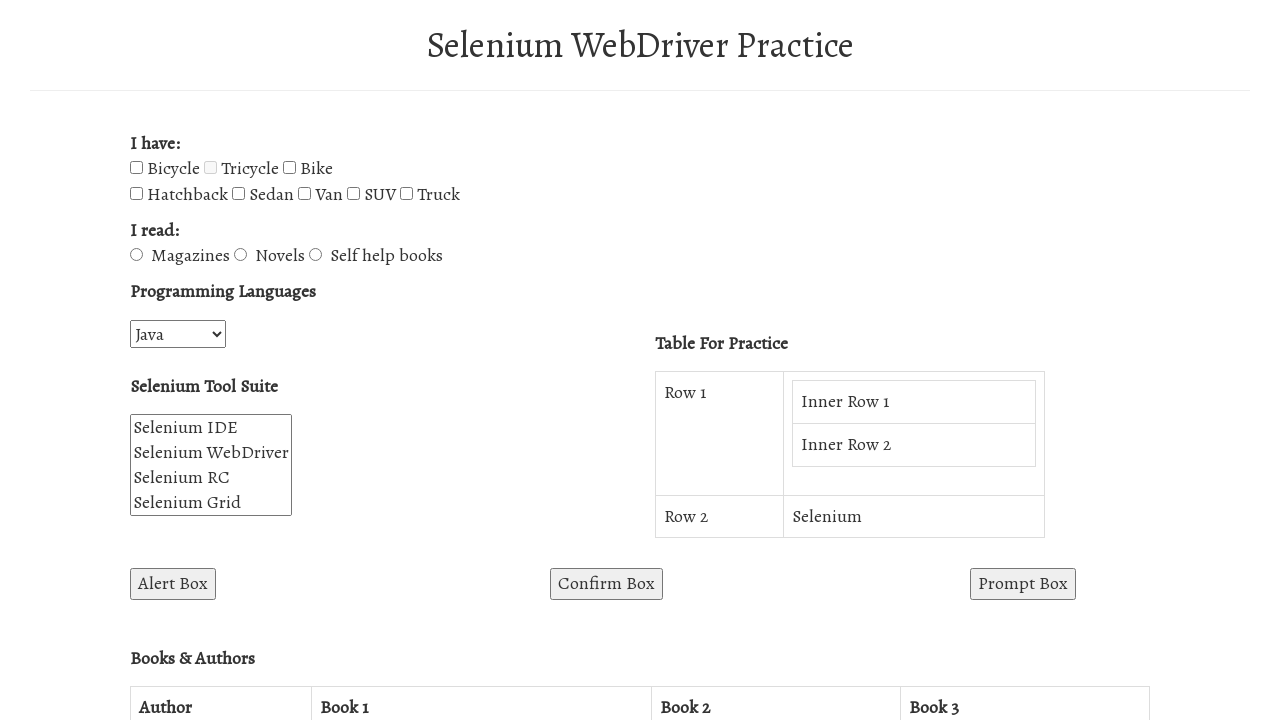

Located all checkbox elements on page, found 8 total
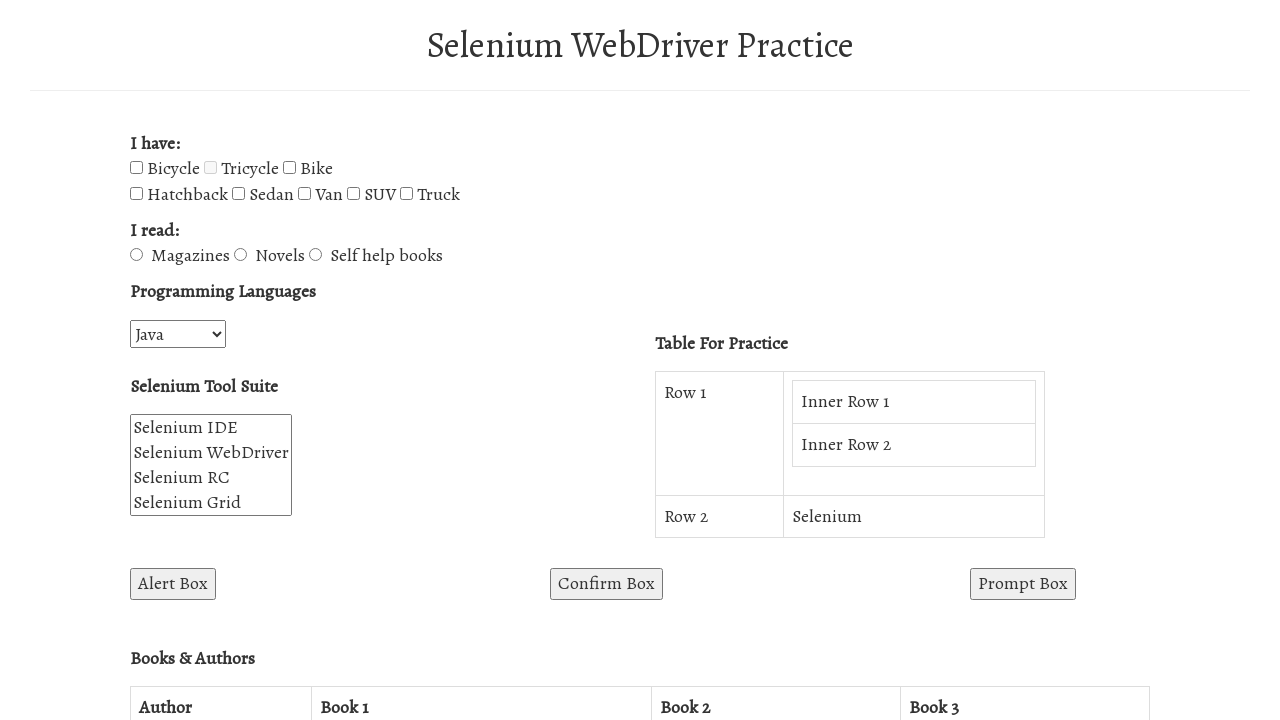

Checked Van checkbox status before toggle: False
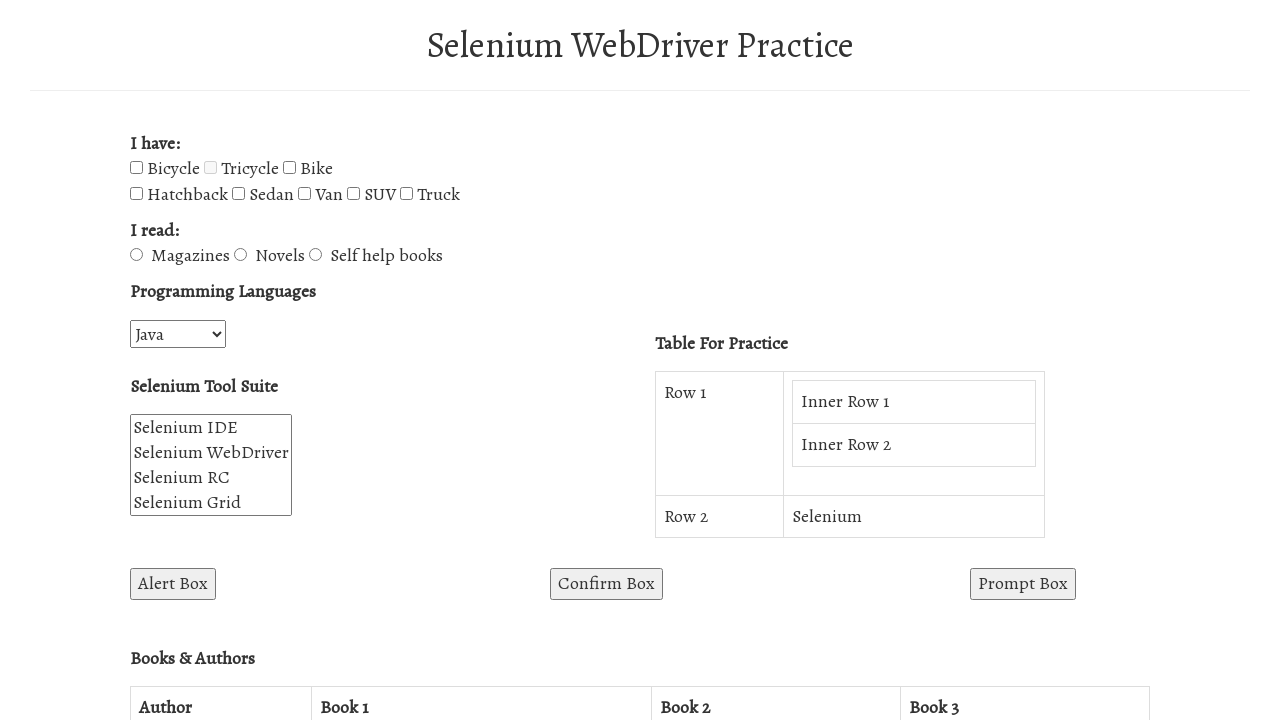

Toggled Van checkbox, new status: True at (304, 194) on input[type='checkbox'] >> nth=5
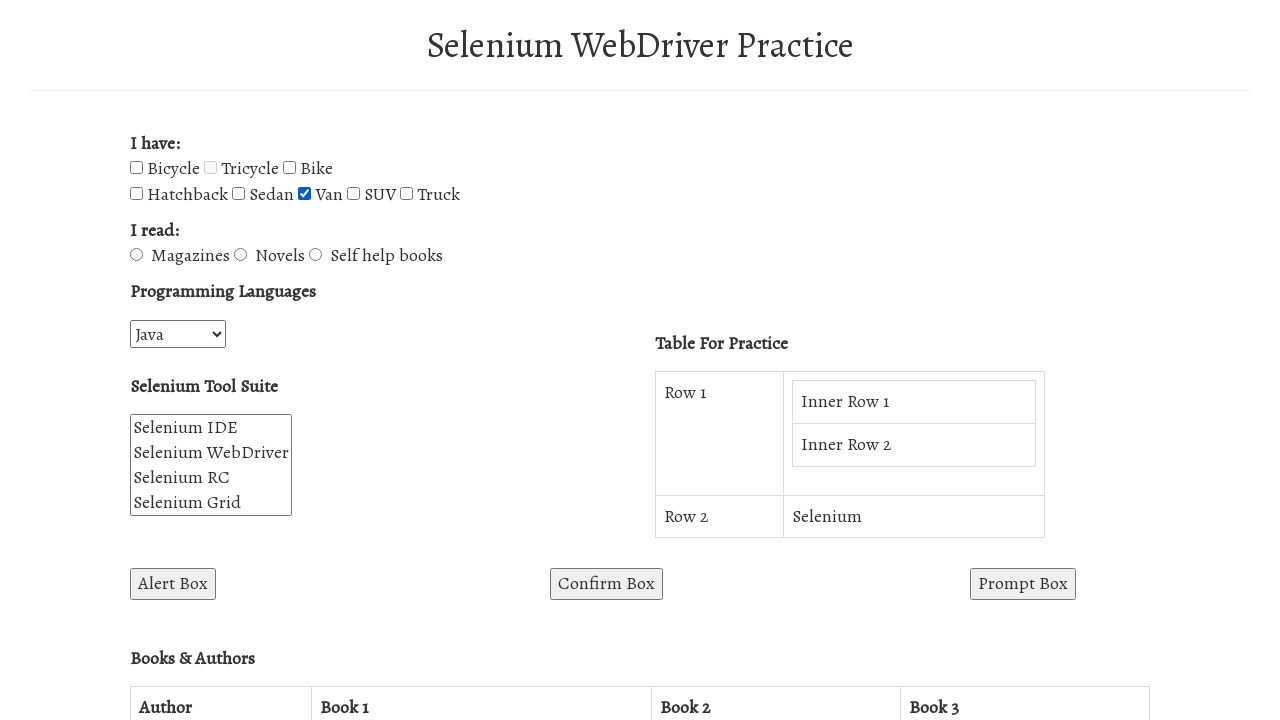

Checked SUV checkbox status before toggle: False
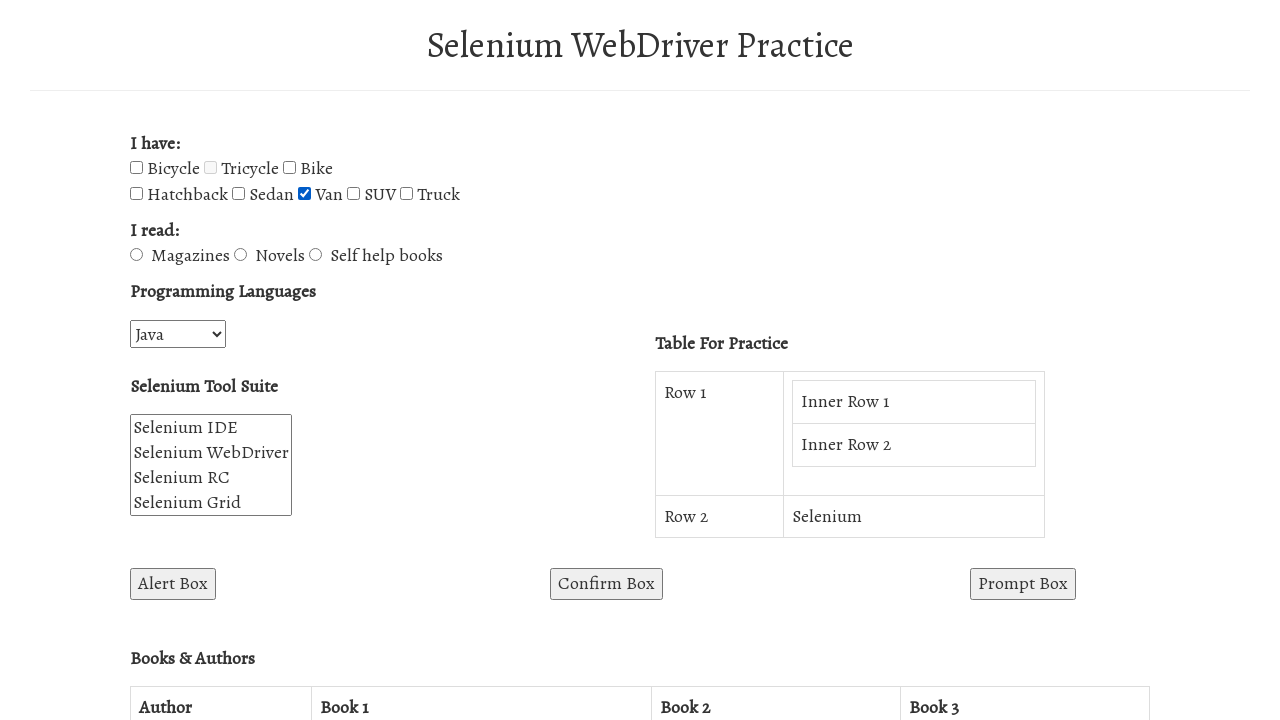

Toggled SUV checkbox, new status: True at (354, 194) on input[type='checkbox'] >> nth=6
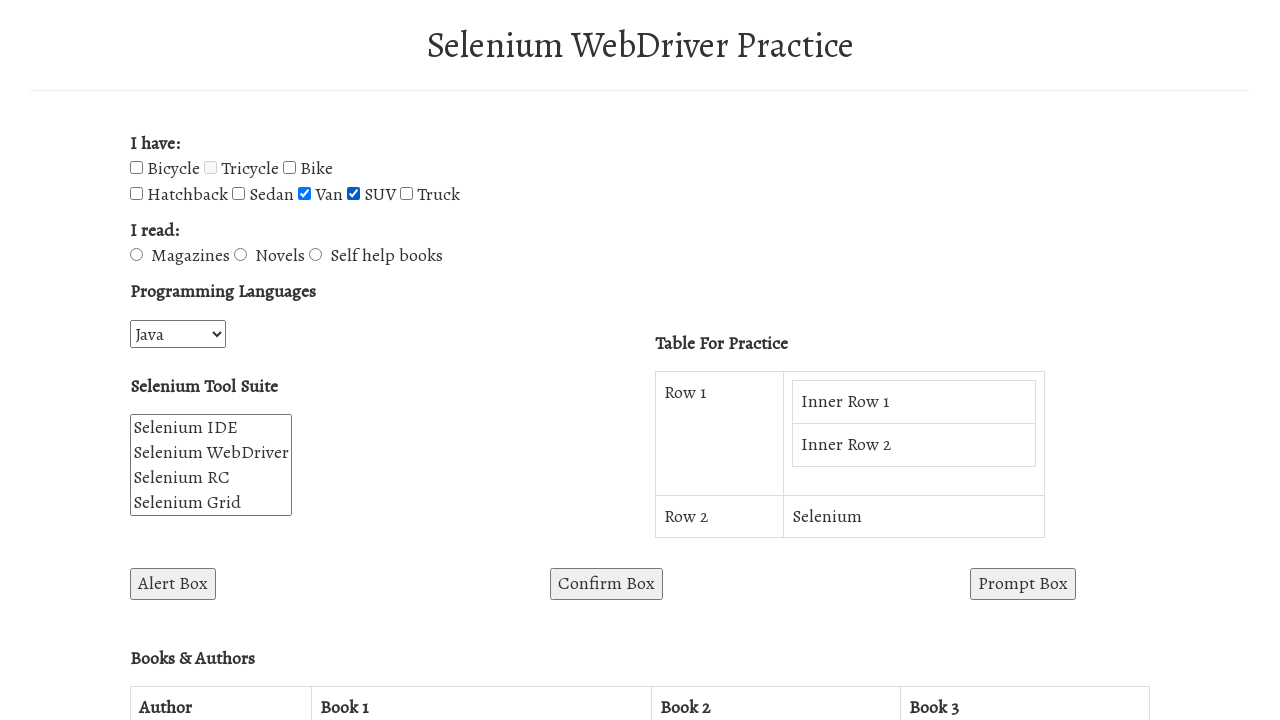

Located Sedan checkbox, preparing to toggle selection
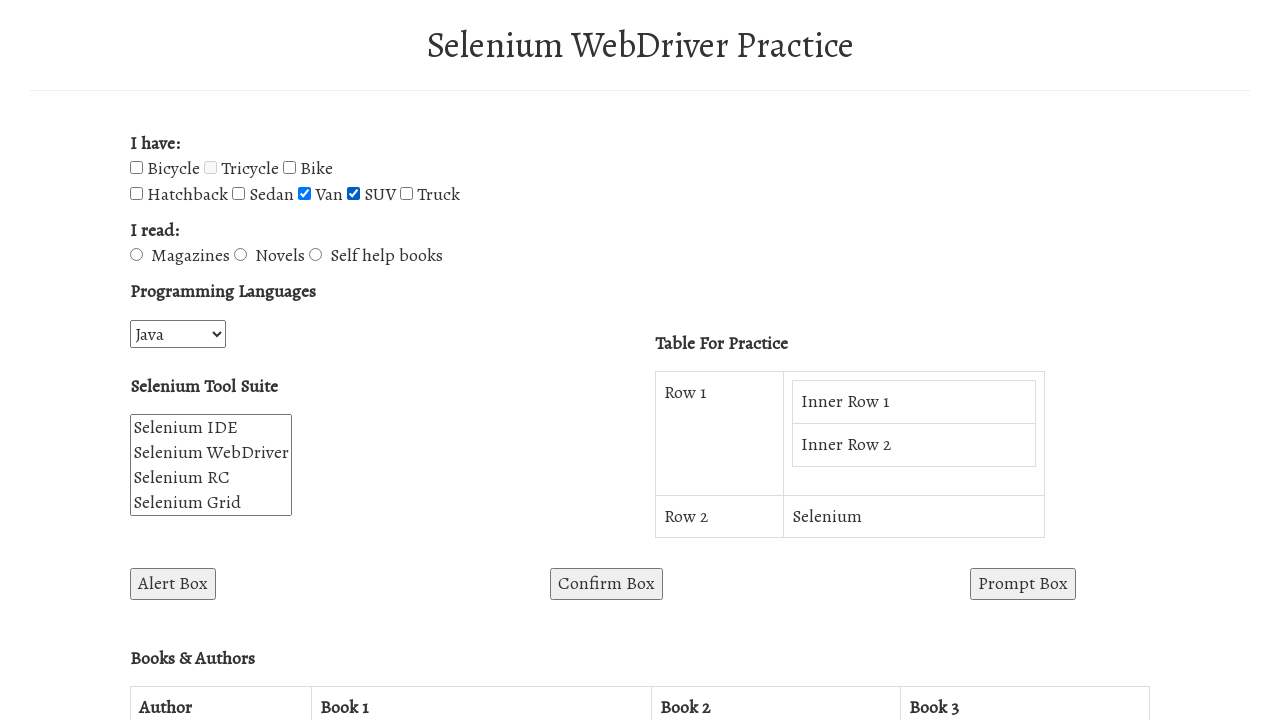

Toggled Sedan checkbox, selection status: True at (238, 194) on input[name='vehicle5']
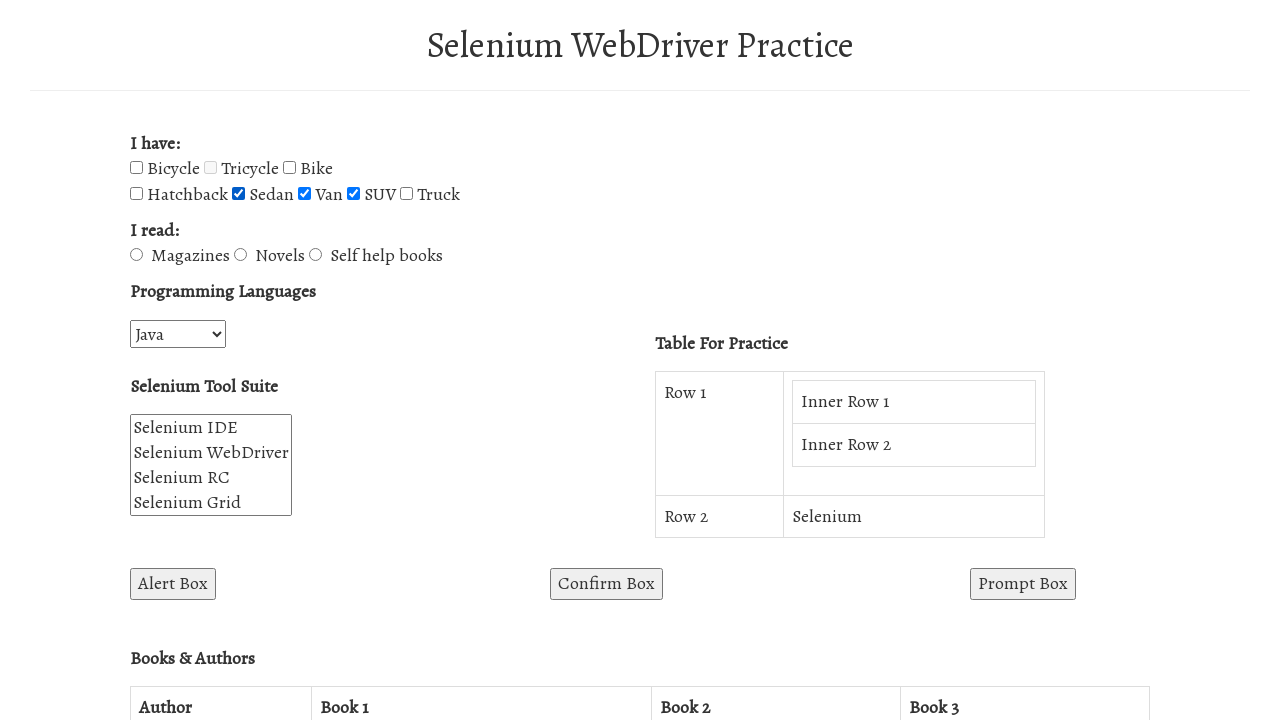

Toggled Sedan checkbox, selection status: False at (238, 194) on input[name='vehicle5']
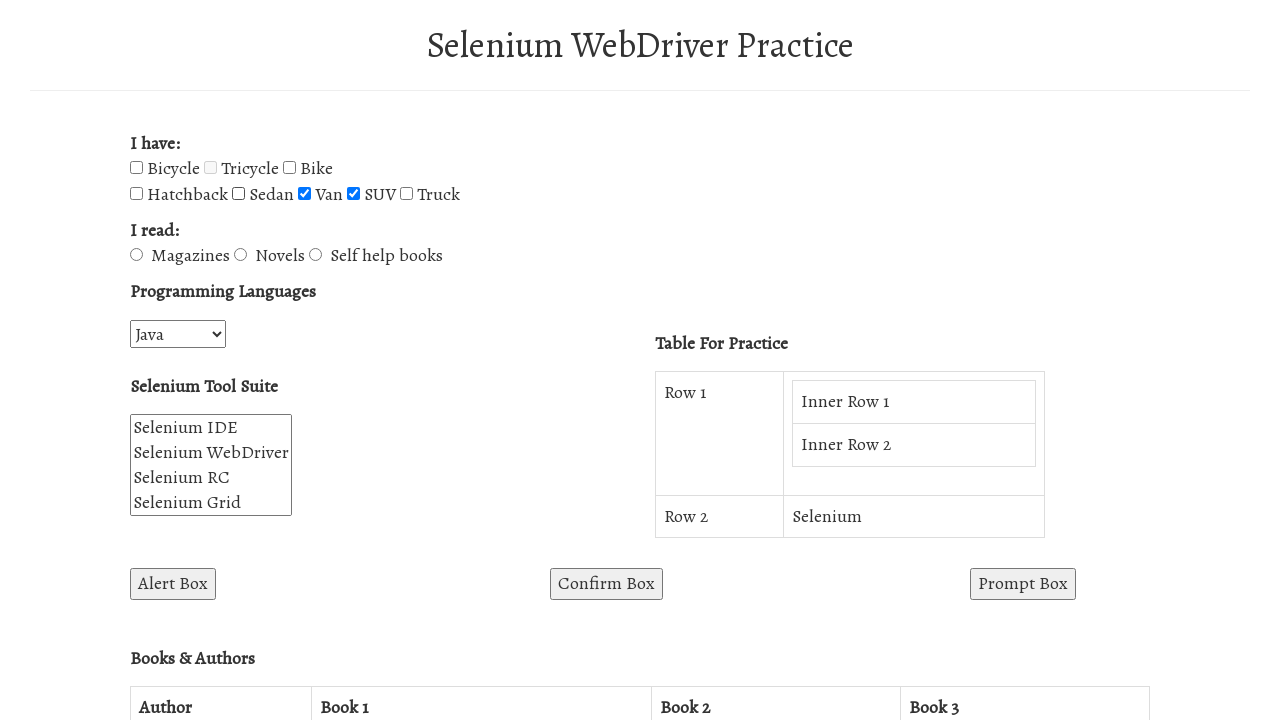

Located Magazines radio button
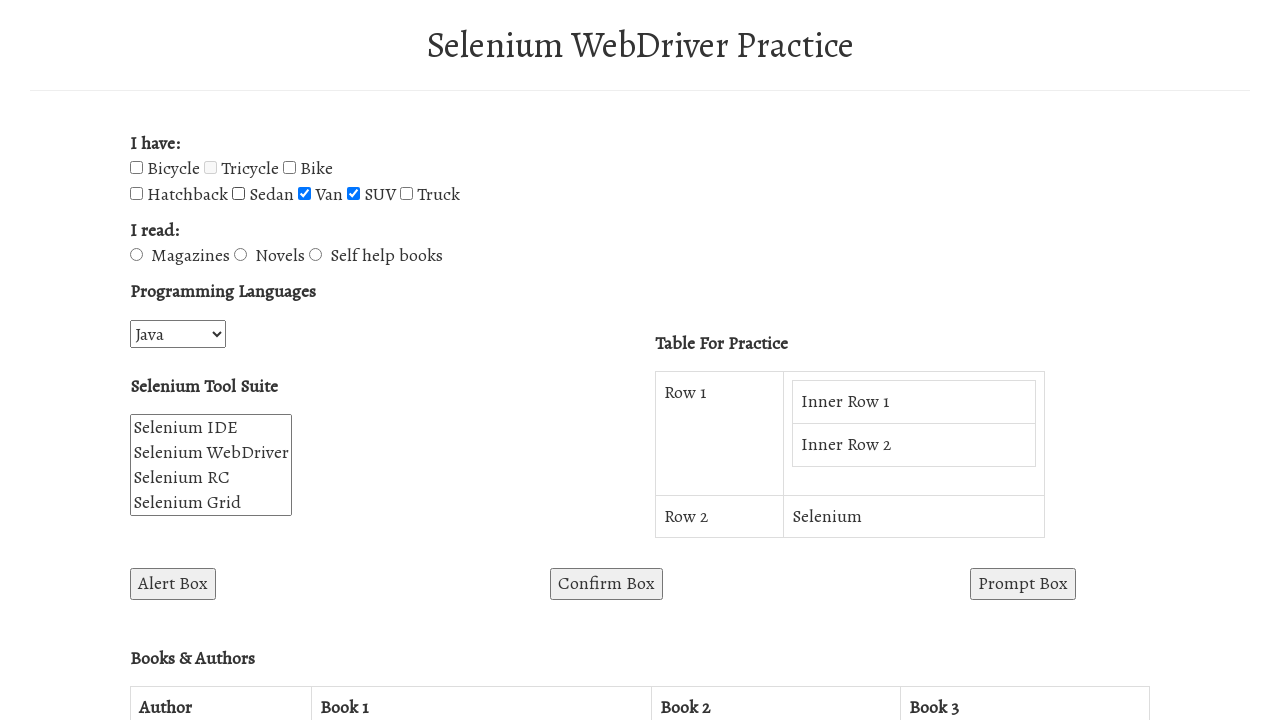

Magazines radio button was not selected by default, clicked to select at (136, 255) on input[value='Magazines']
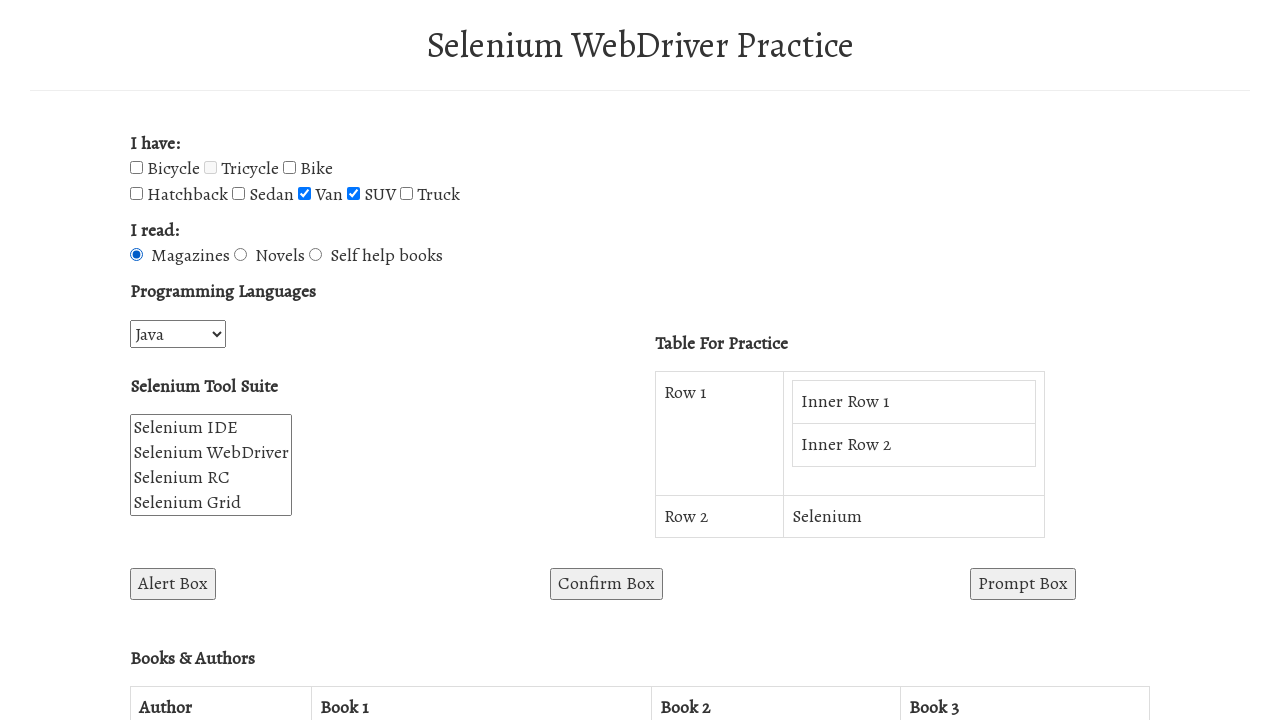

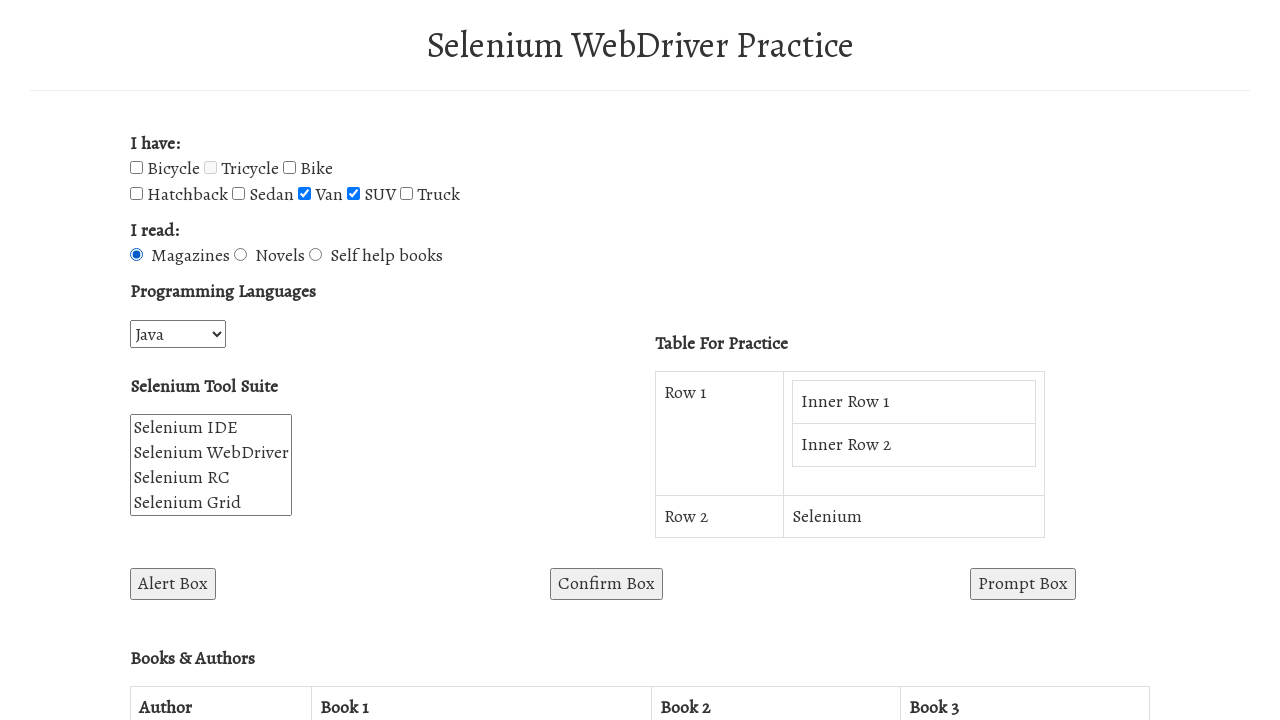